Tests that other controls are hidden when editing a todo item.

Starting URL: https://demo.playwright.dev/todomvc

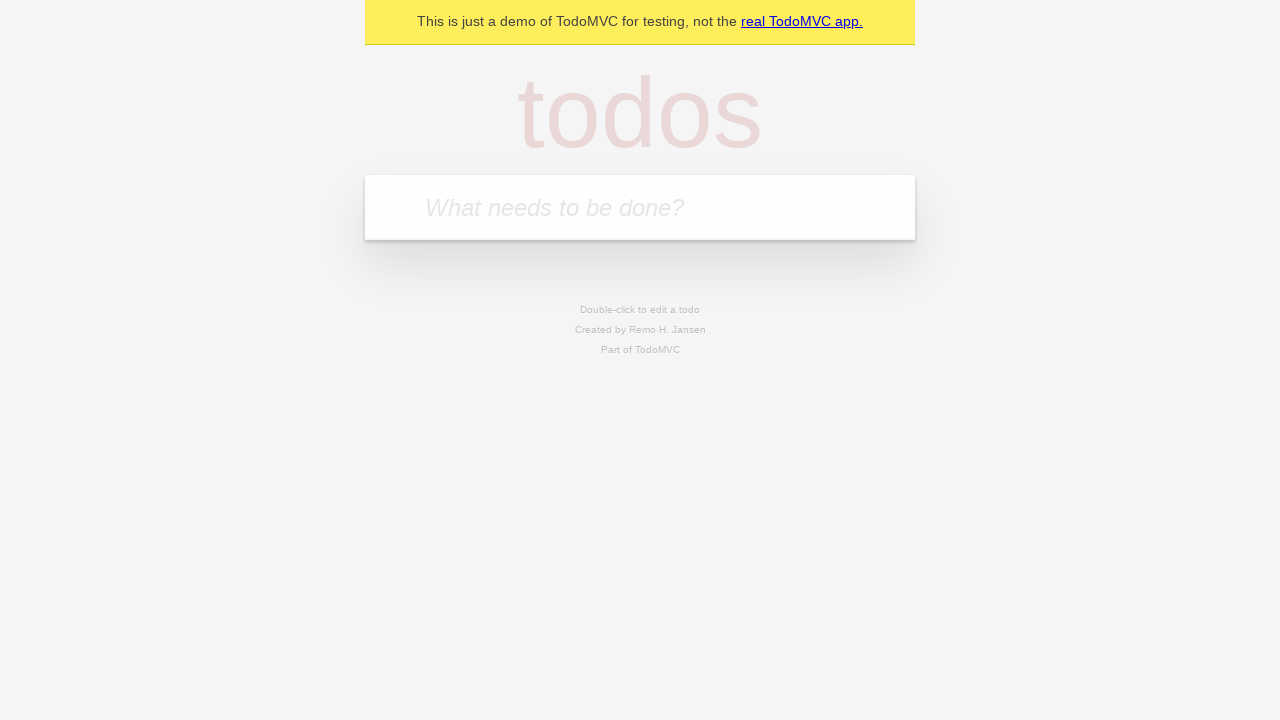

Filled input field with 'buy some cheese' on internal:attr=[placeholder="What needs to be done?"i]
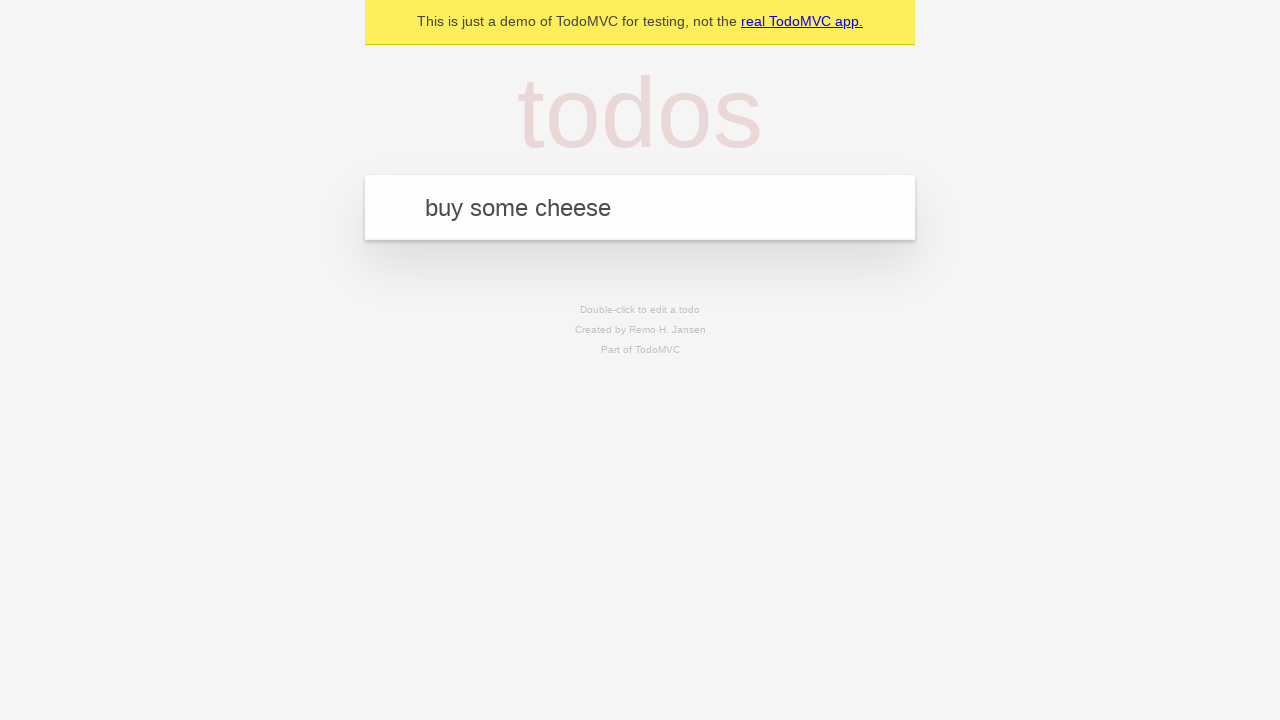

Pressed Enter to add first todo on internal:attr=[placeholder="What needs to be done?"i]
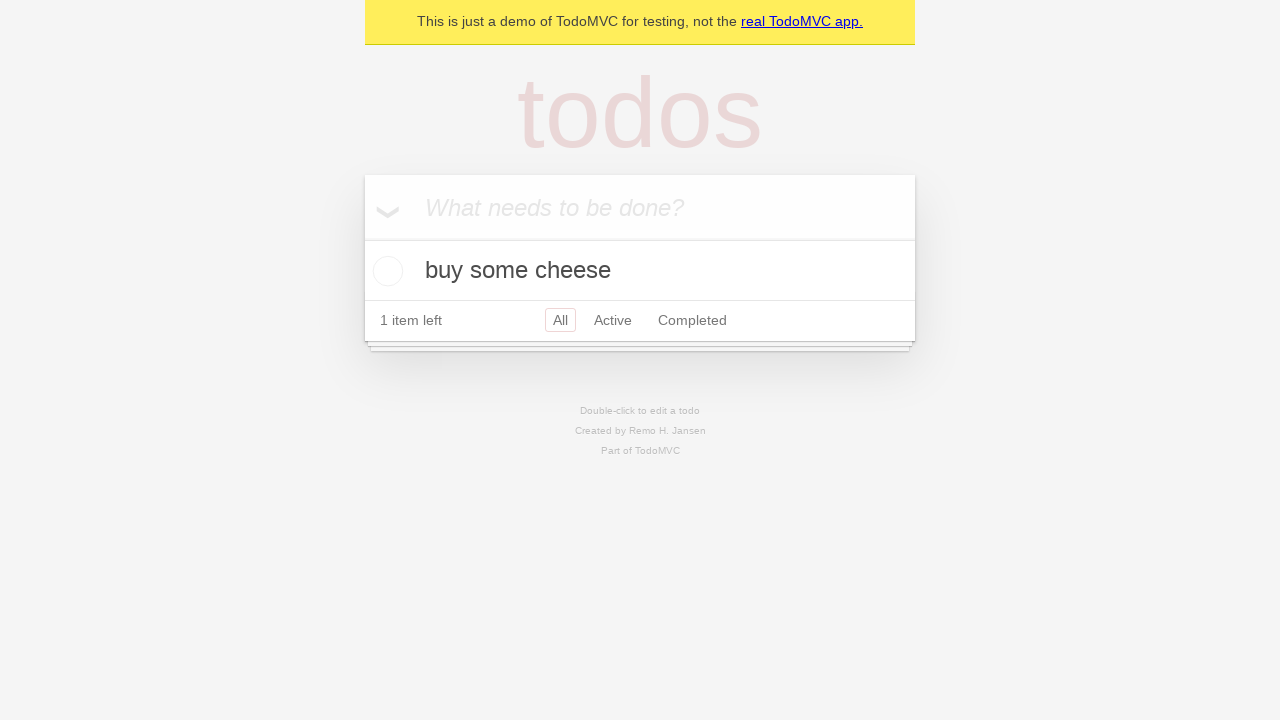

Filled input field with 'feed the cat' on internal:attr=[placeholder="What needs to be done?"i]
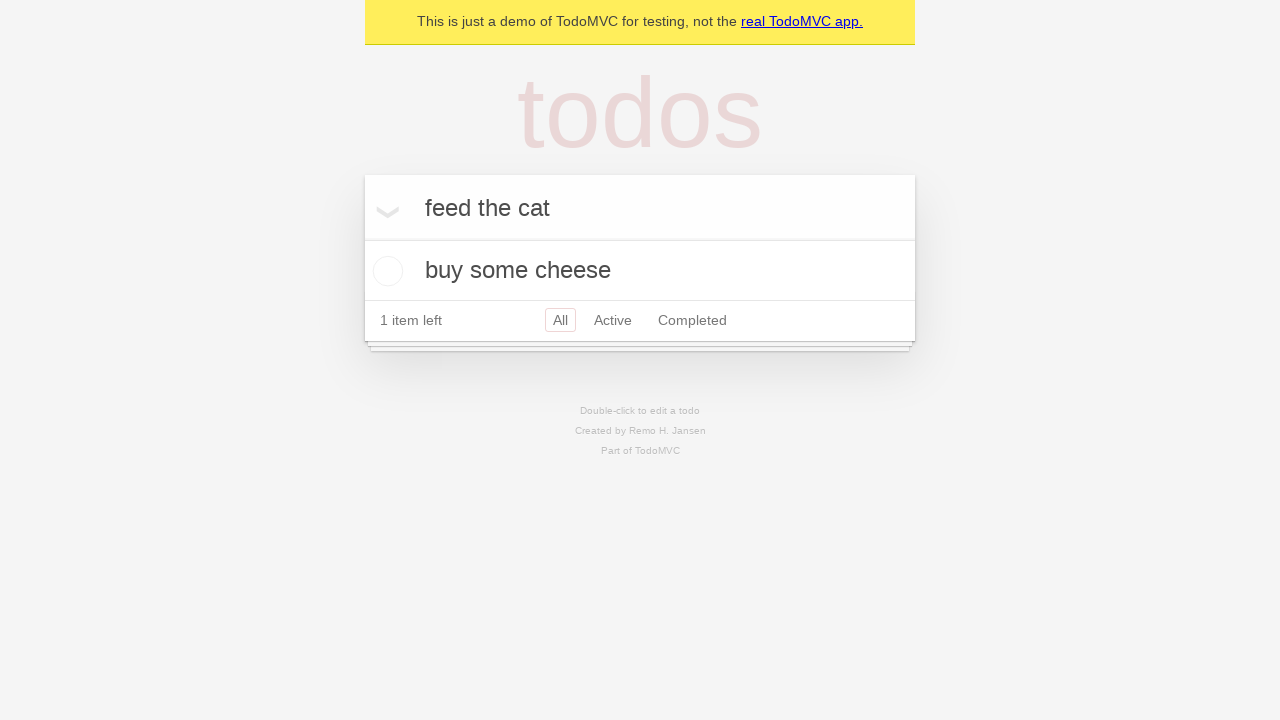

Pressed Enter to add second todo on internal:attr=[placeholder="What needs to be done?"i]
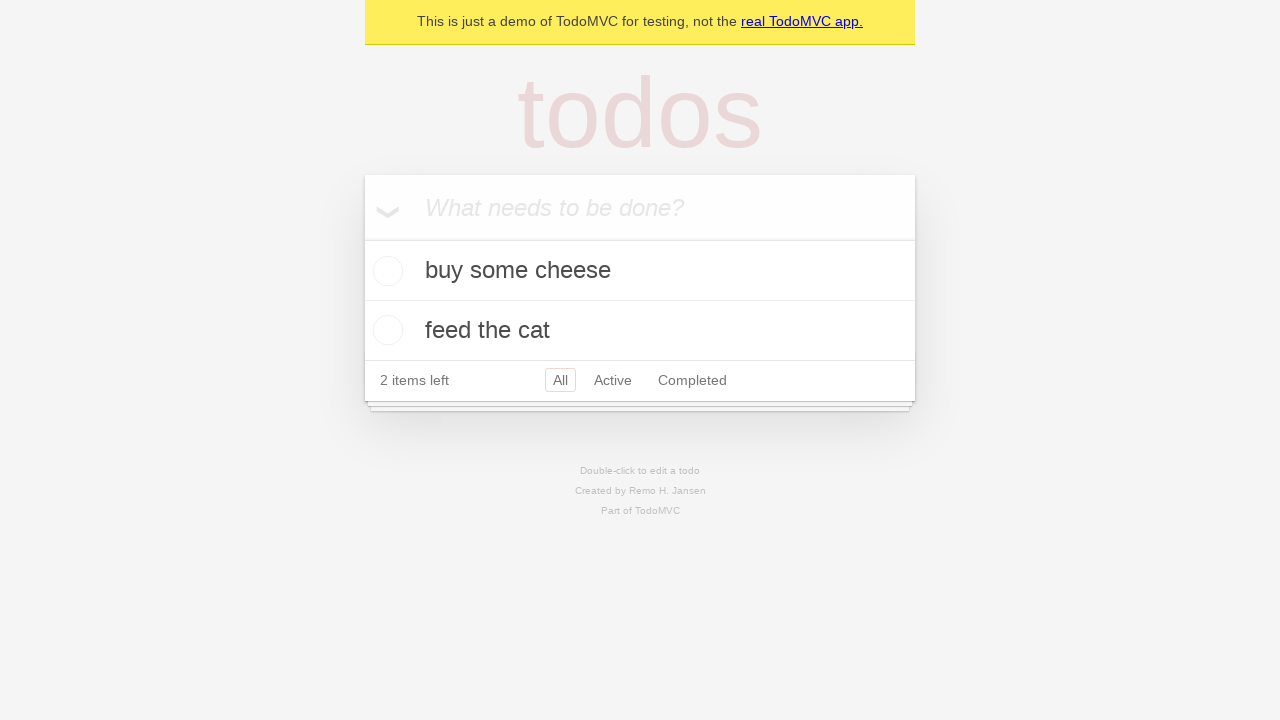

Filled input field with 'book a doctors appointment' on internal:attr=[placeholder="What needs to be done?"i]
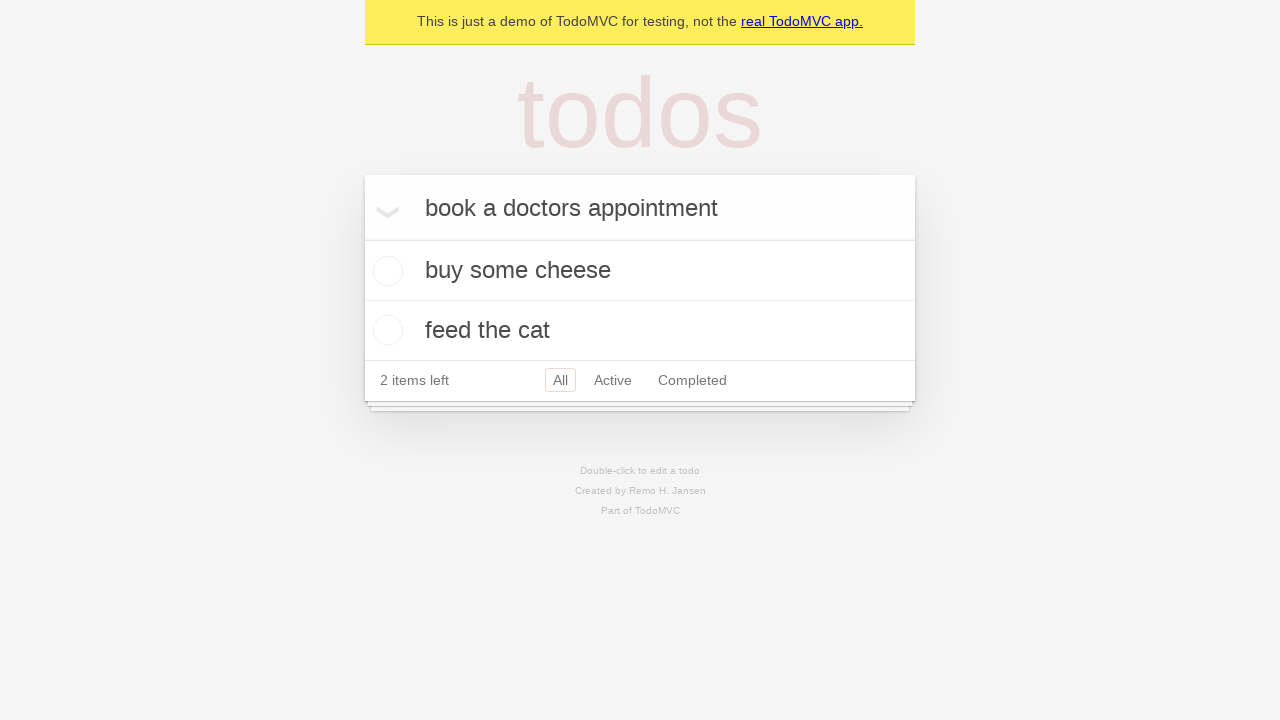

Pressed Enter to add third todo on internal:attr=[placeholder="What needs to be done?"i]
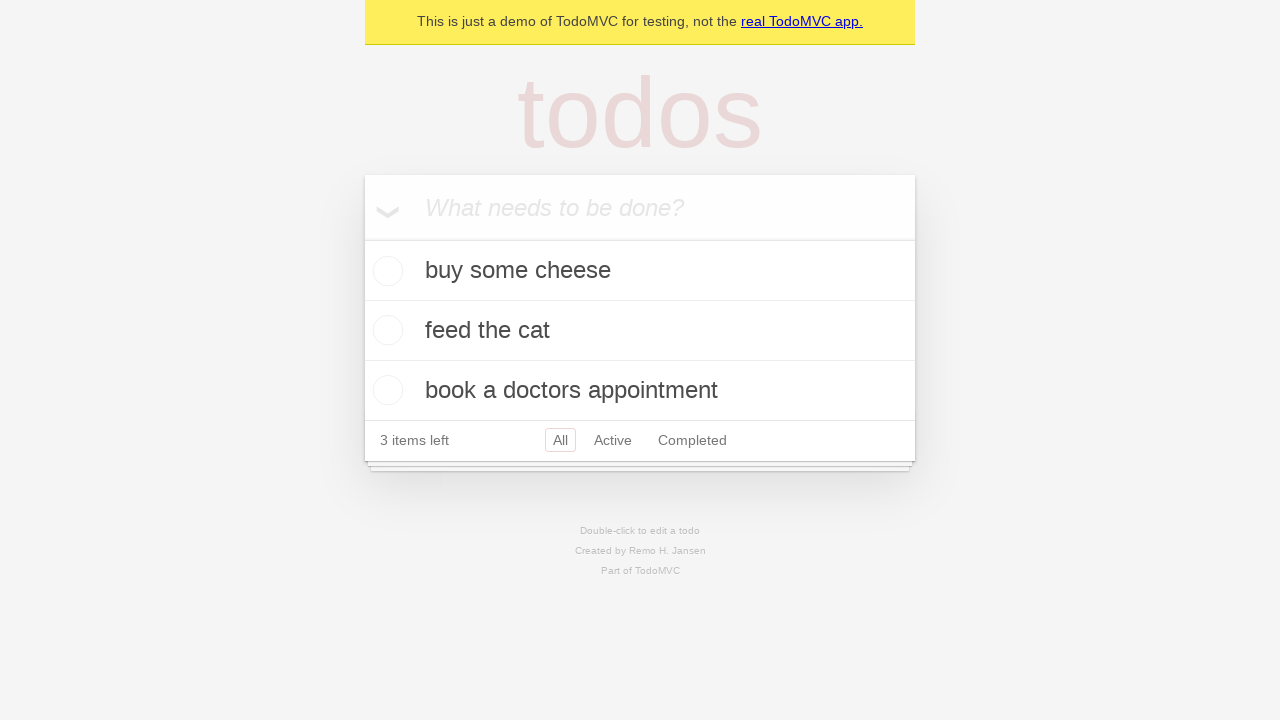

Double-clicked second todo item to enter edit mode at (640, 331) on [data-testid='todo-item'] >> nth=1
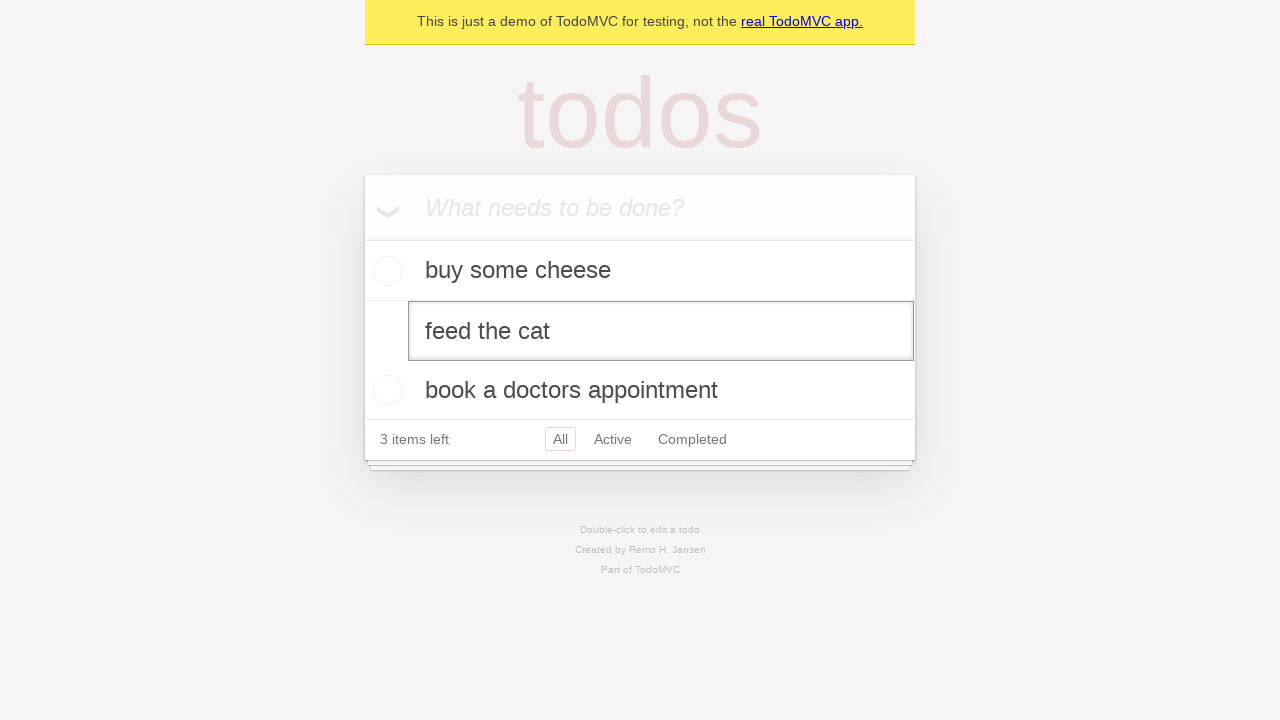

Waited for edit textbox to appear
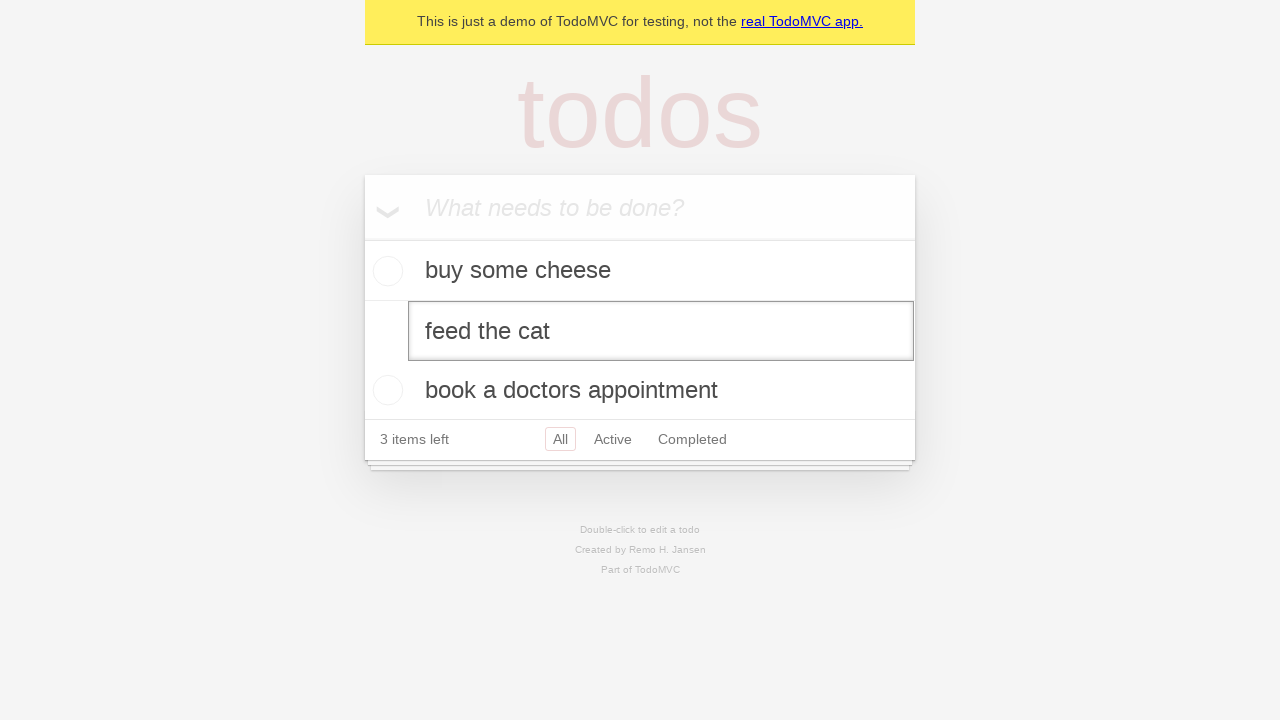

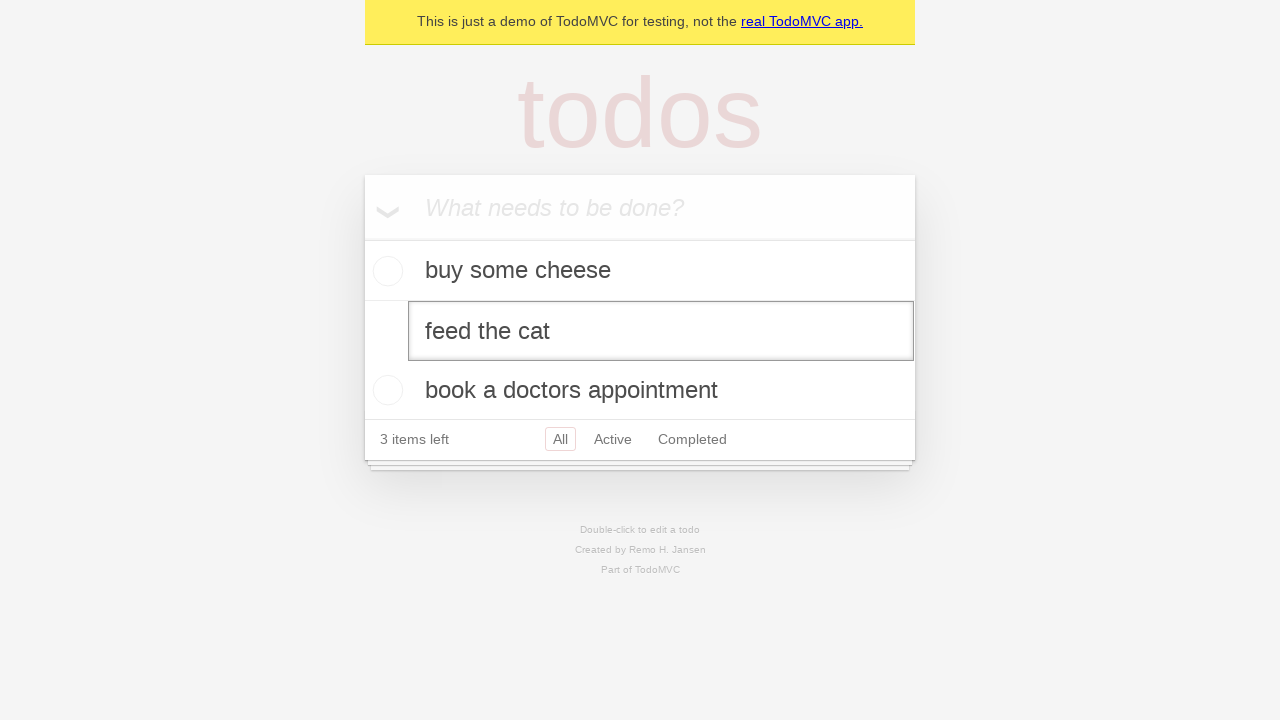